Tests the W3Schools Java tutorial page by clicking the "Try it Yourself" button to open the code editor in a new window, then switching to that window and clicking the Run button to execute the example code.

Starting URL: https://www.w3schools.com/java/java_methods.asp

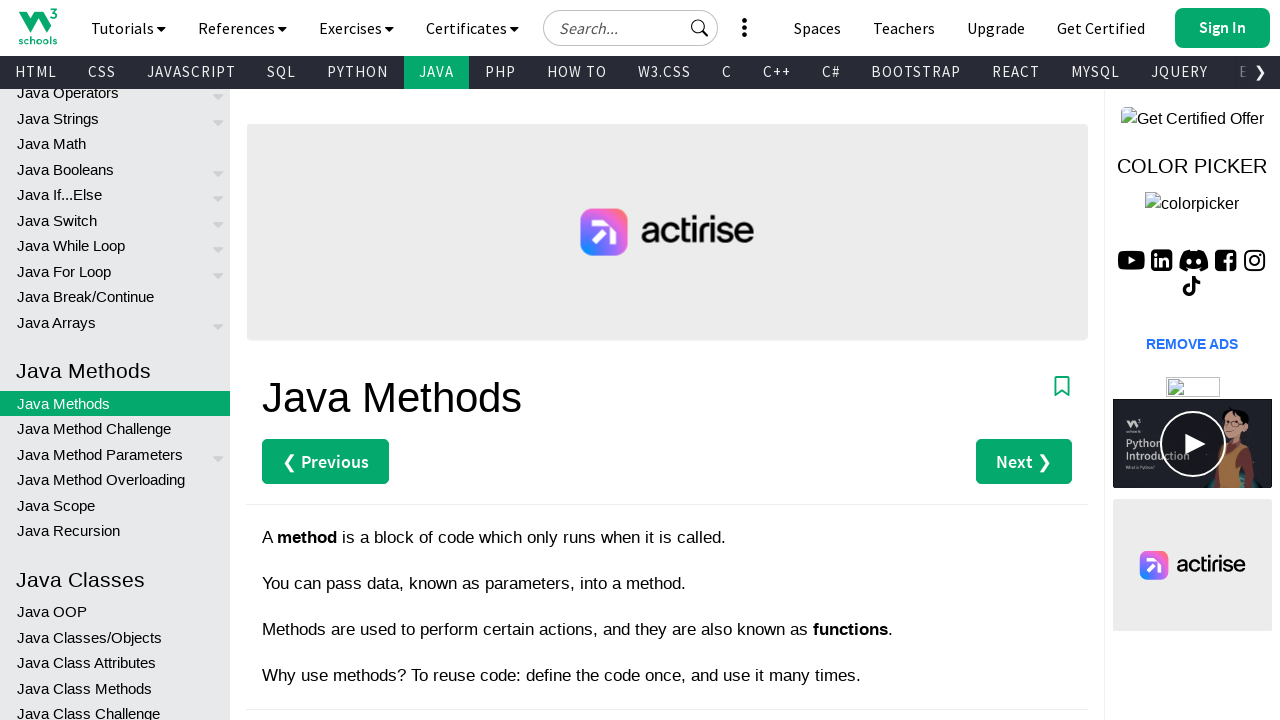

Clicked the first 'Try it Yourself' button to open code editor in new window at (334, 360) on (//a[@class='w3-btn'])[1]
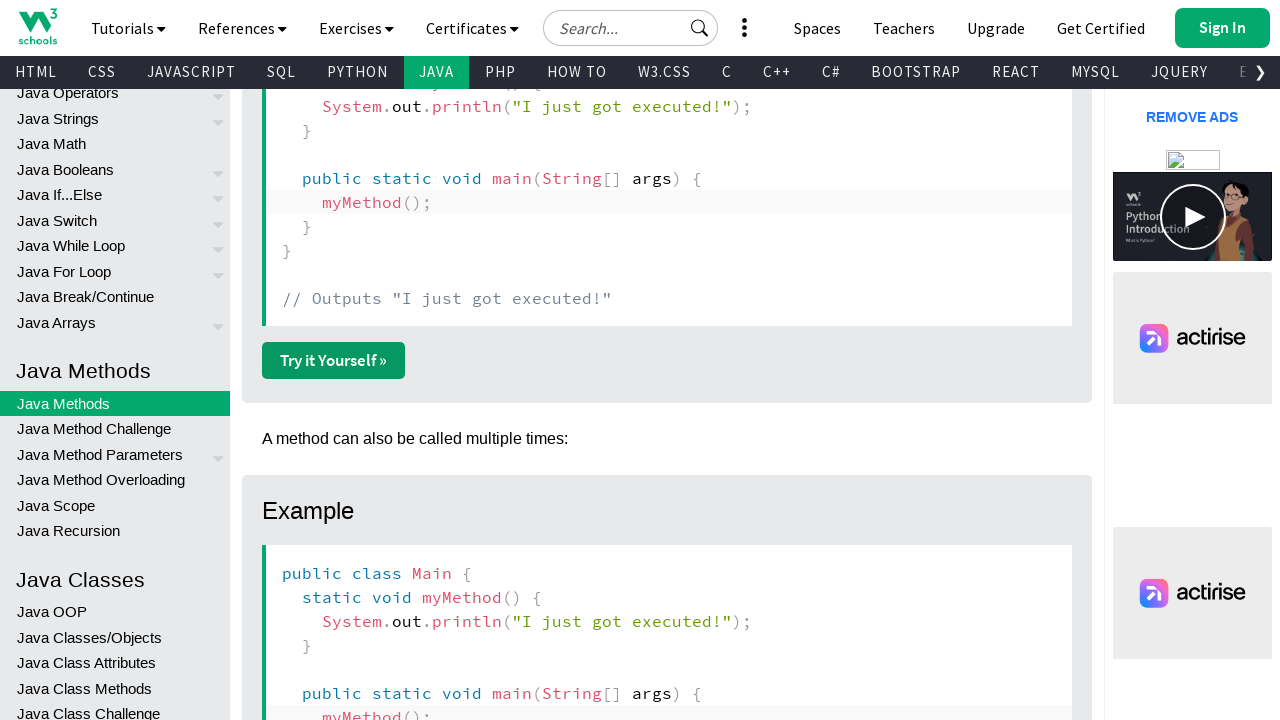

Obtained reference to new child window/page
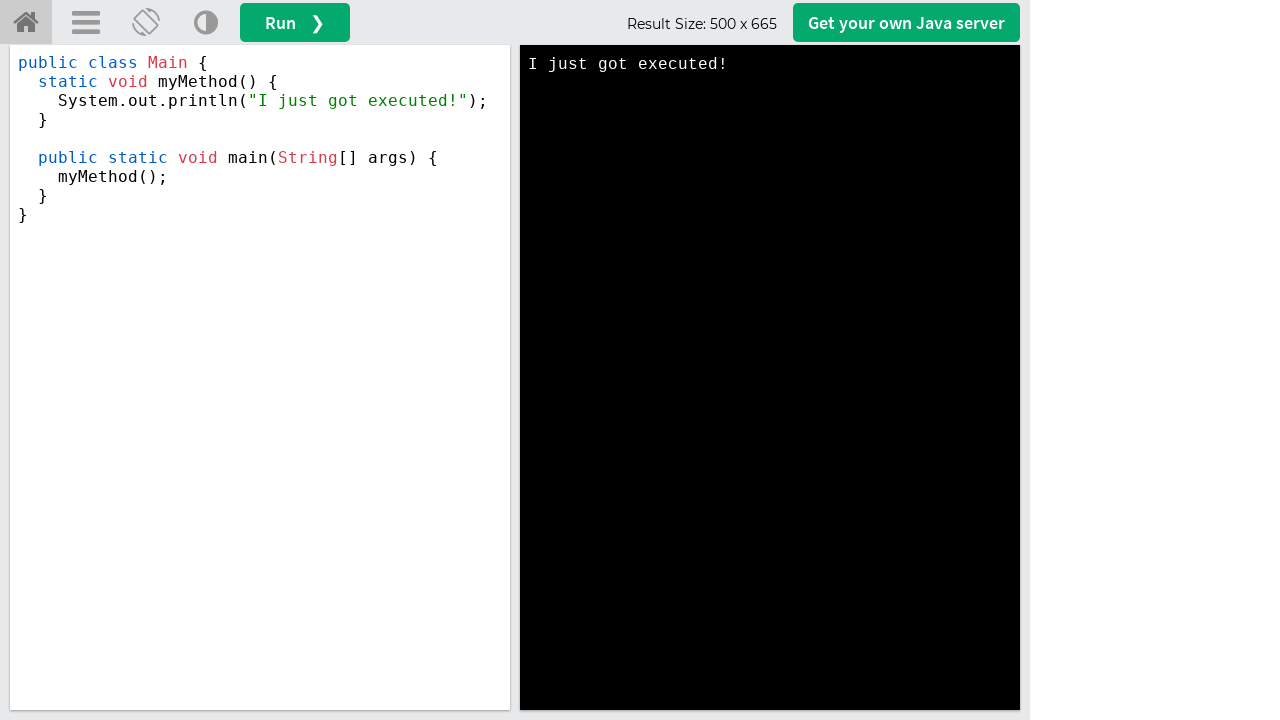

Child page finished loading
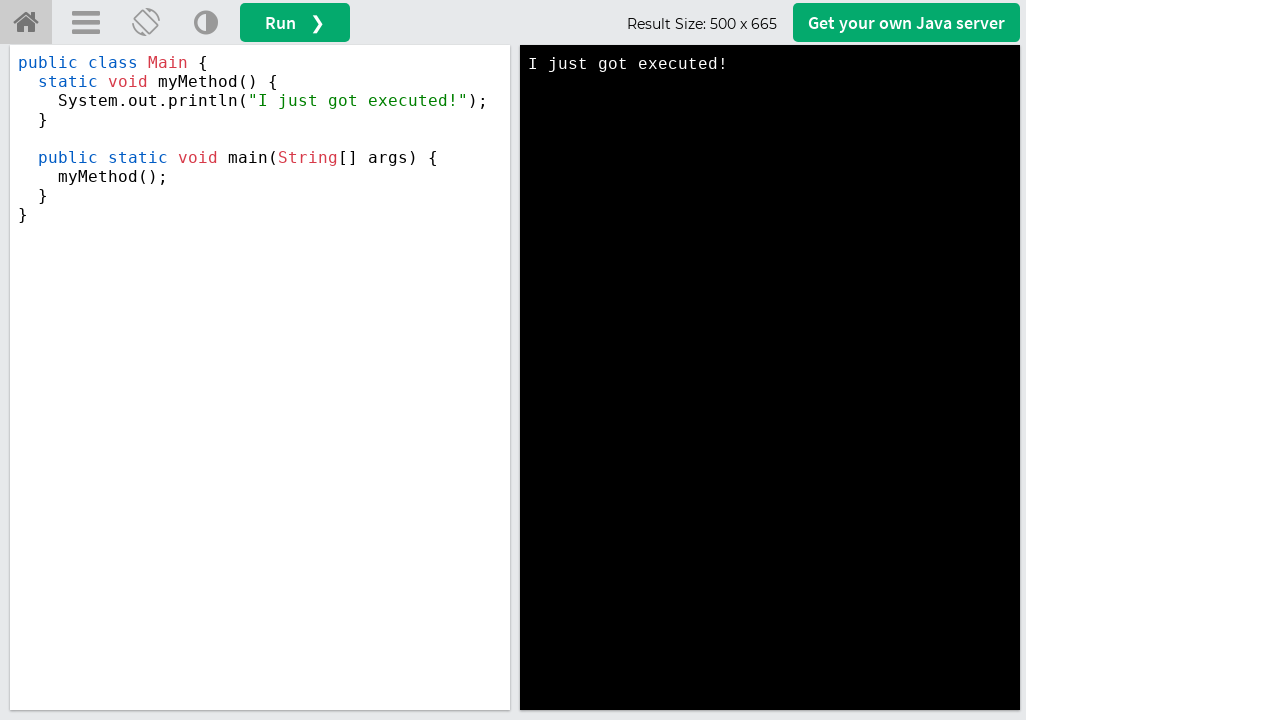

Clicked the Run button to execute the example code at (295, 22) on button#runbtn
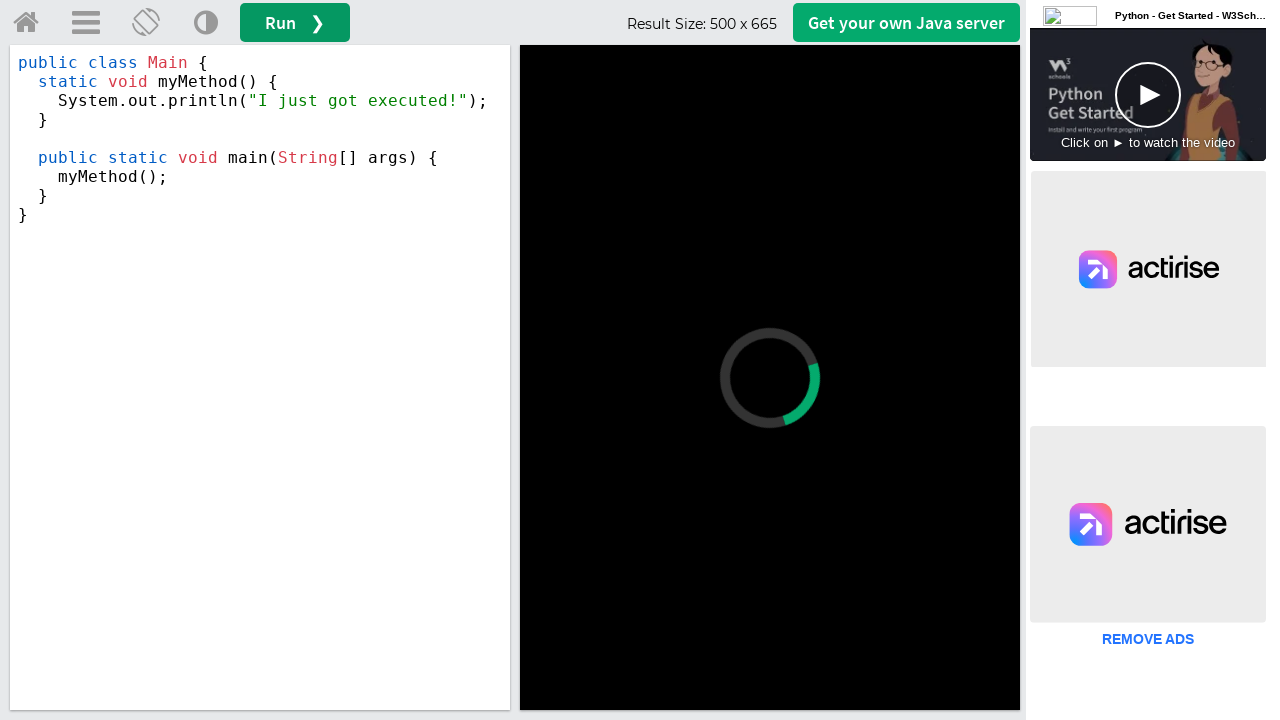

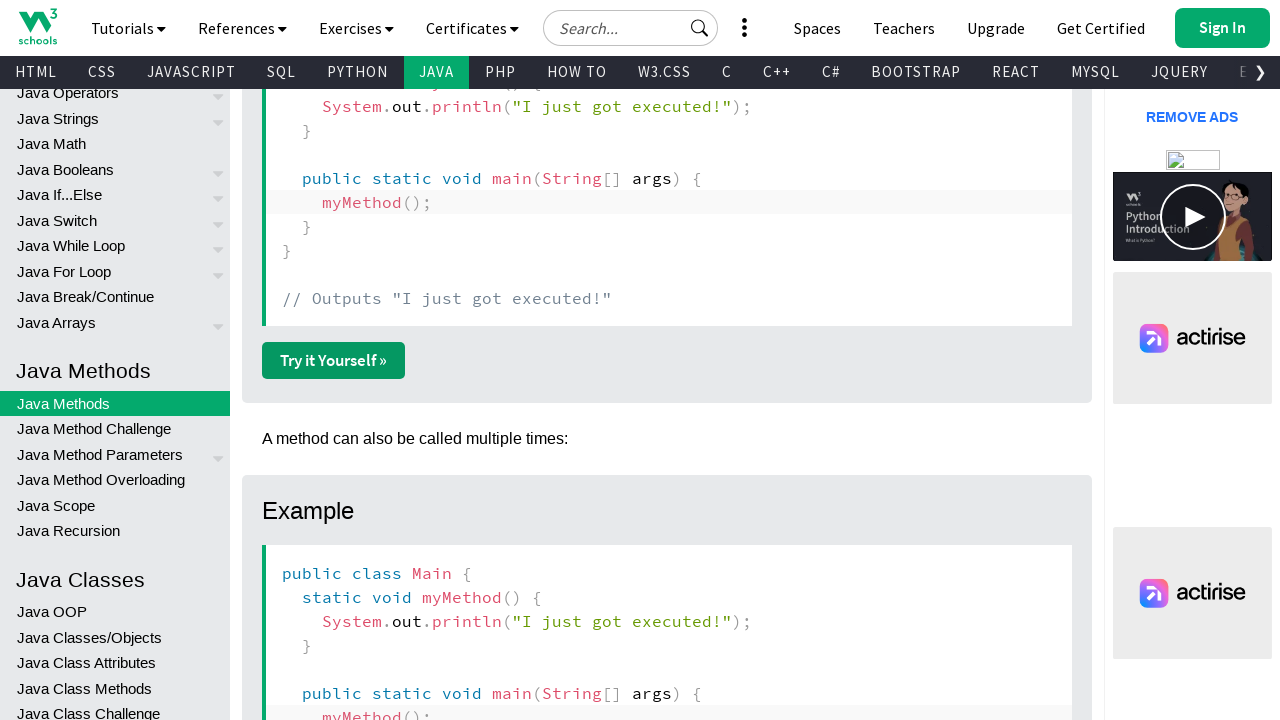